Tests locating multiple elements on the Demoblaze e-commerce homepage, verifying that links and product title elements are present and accessible.

Starting URL: https://demoblaze.com/index.html

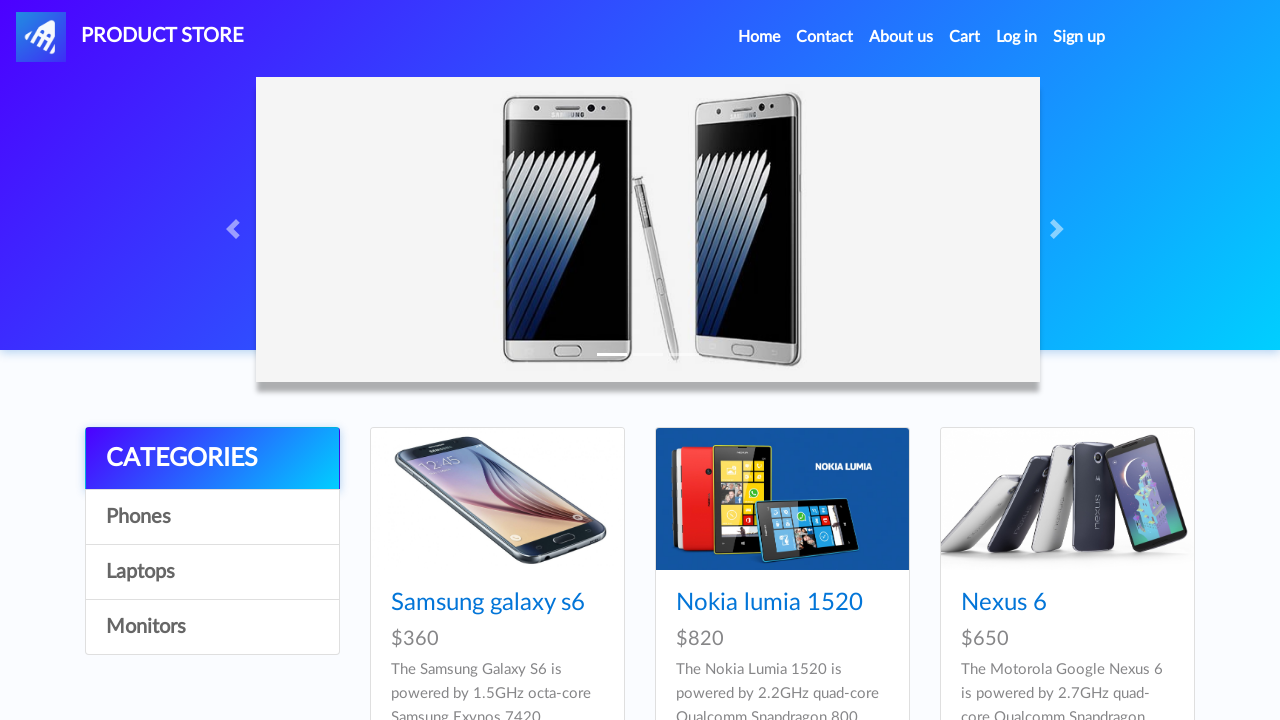

Waited for link elements to load on the page
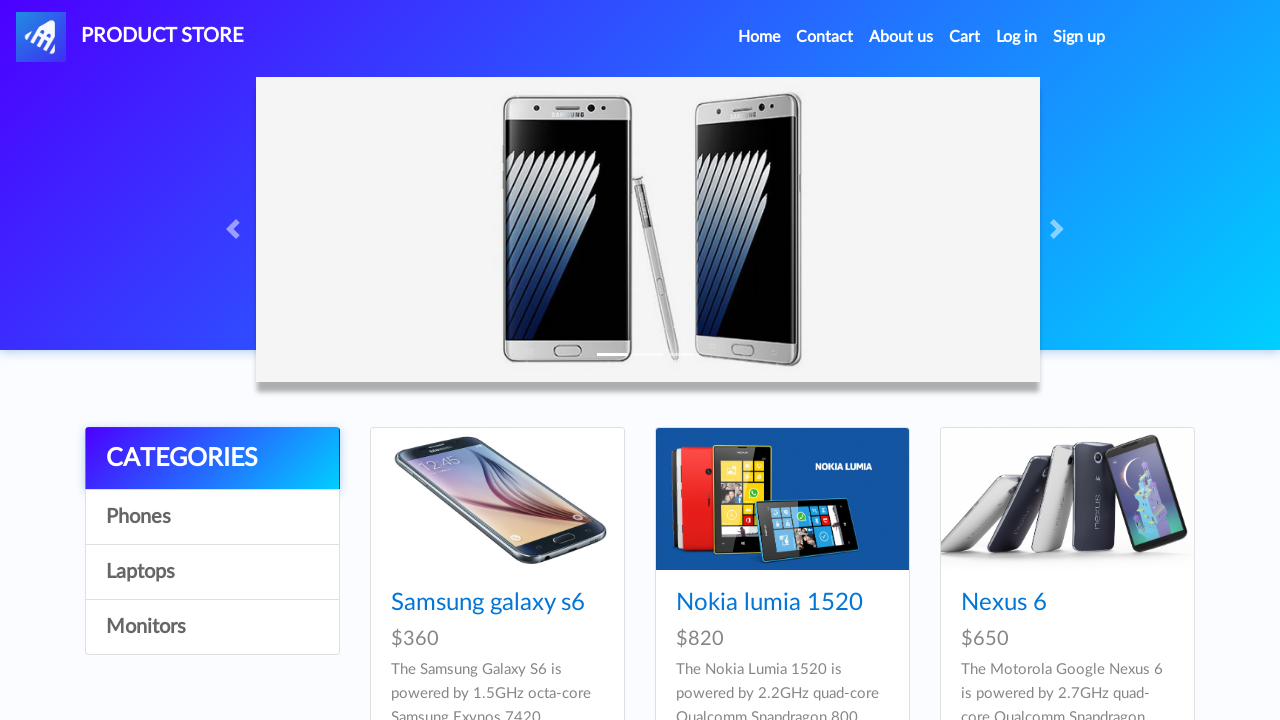

Located 33 link elements on the page
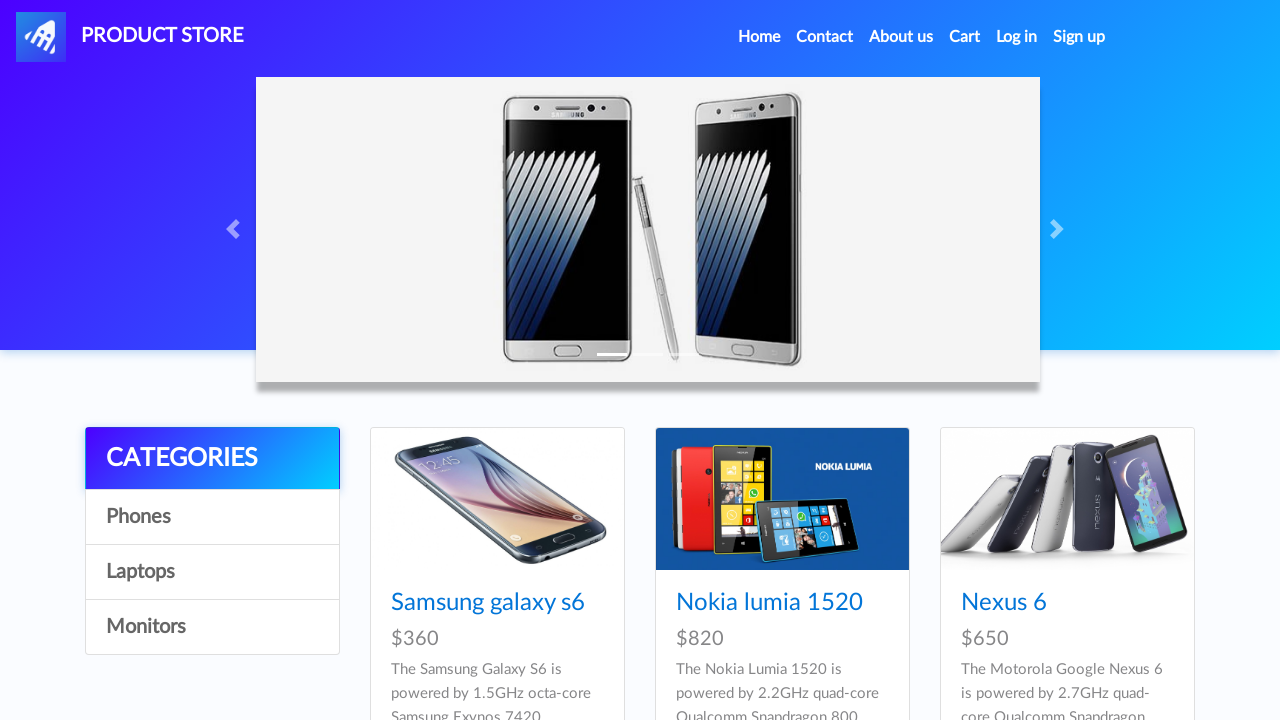

Assertion passed: link elements are present on the page
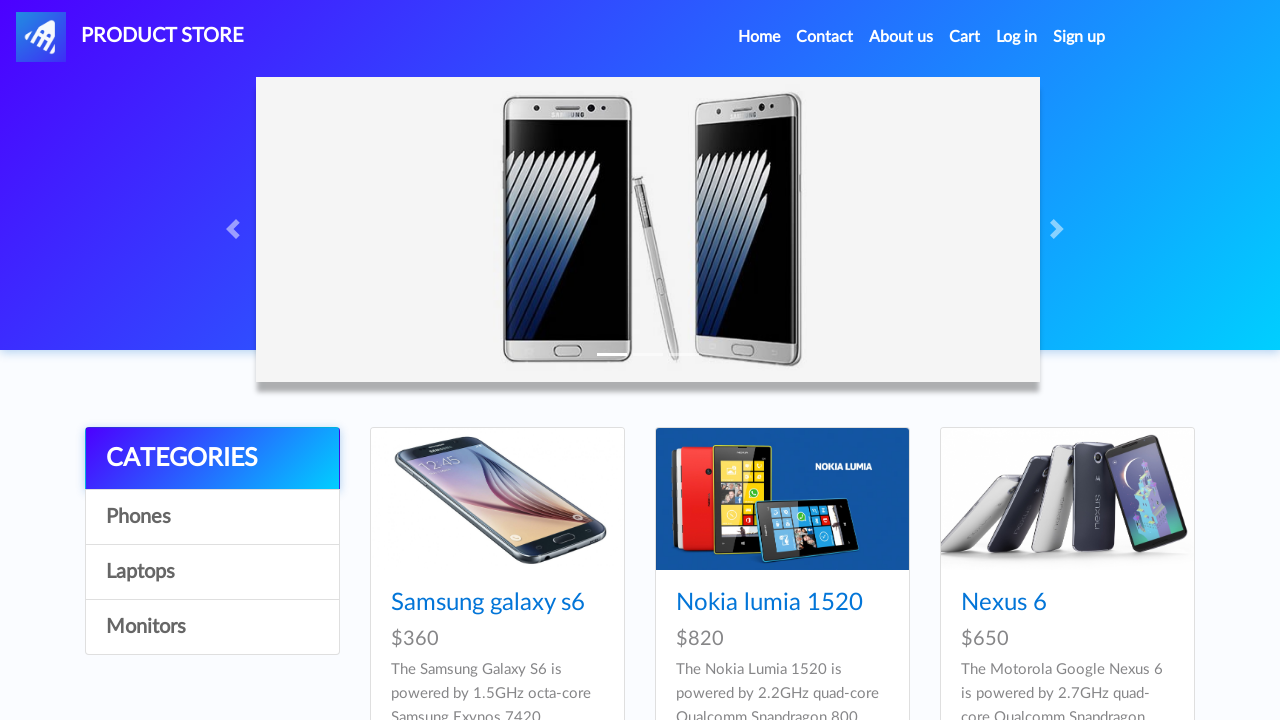

Waited for product title elements to load
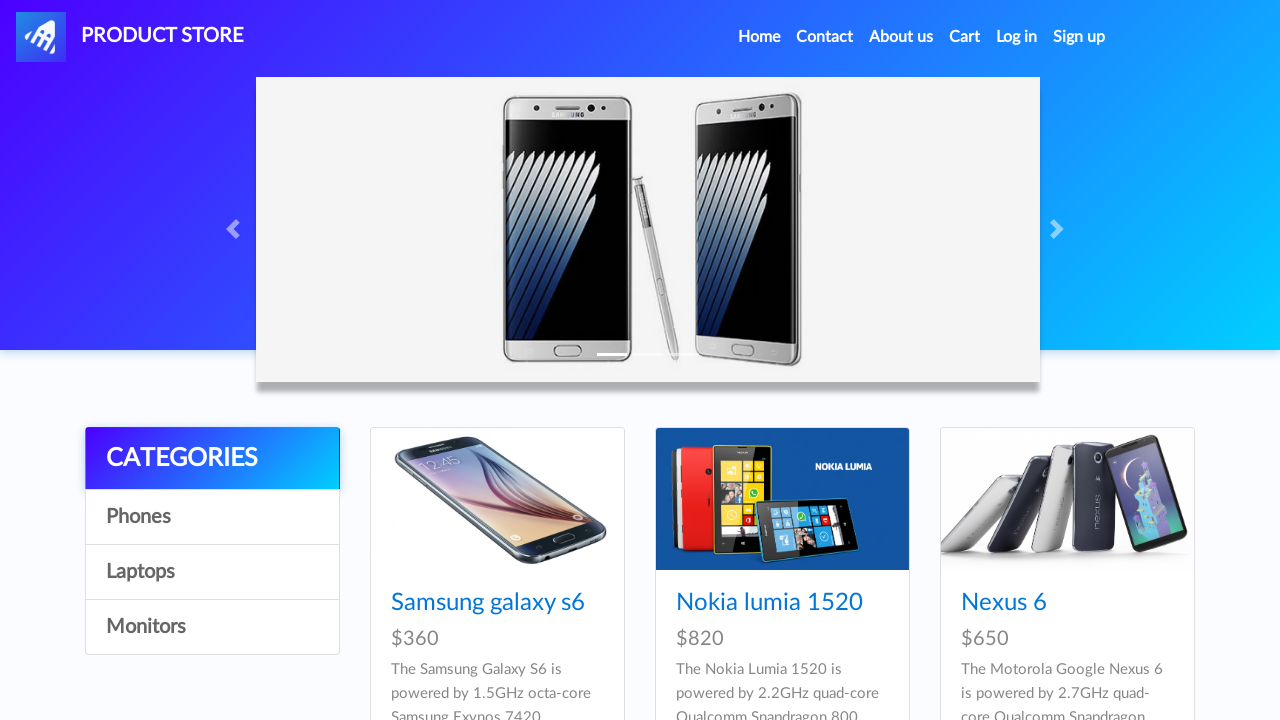

Located 9 product title elements on the page
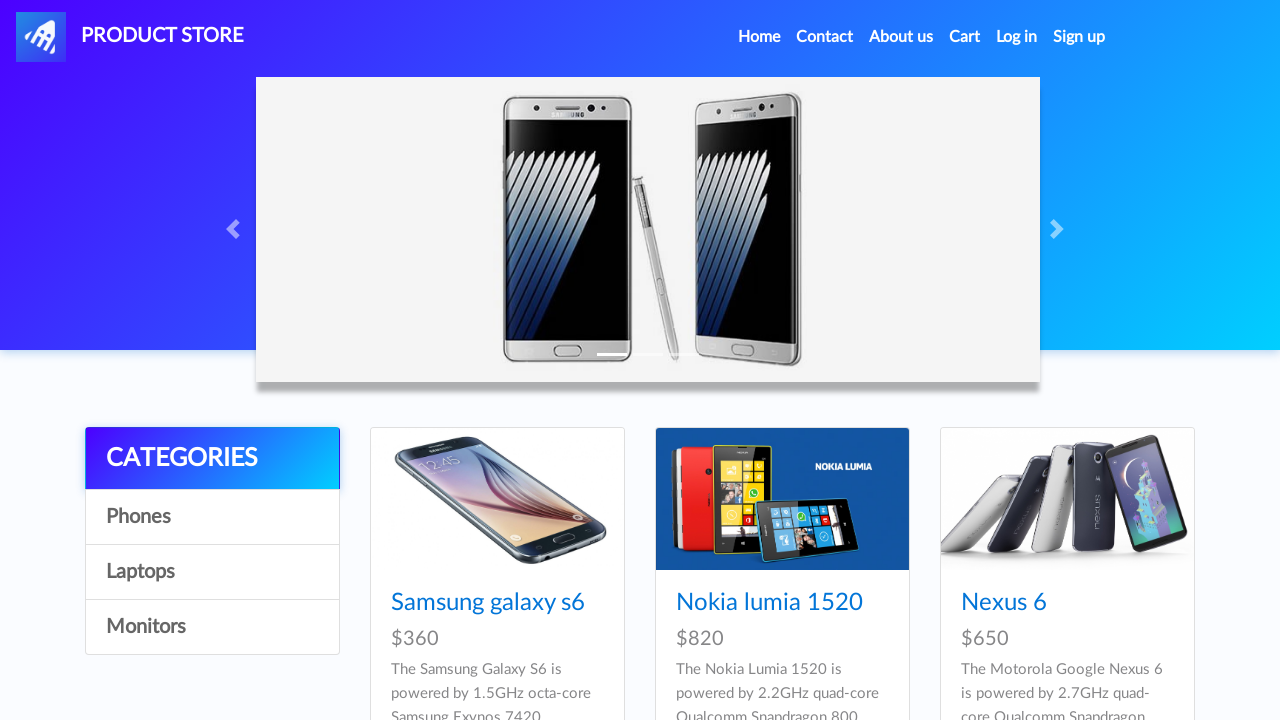

Assertion passed: product title elements are present on the page
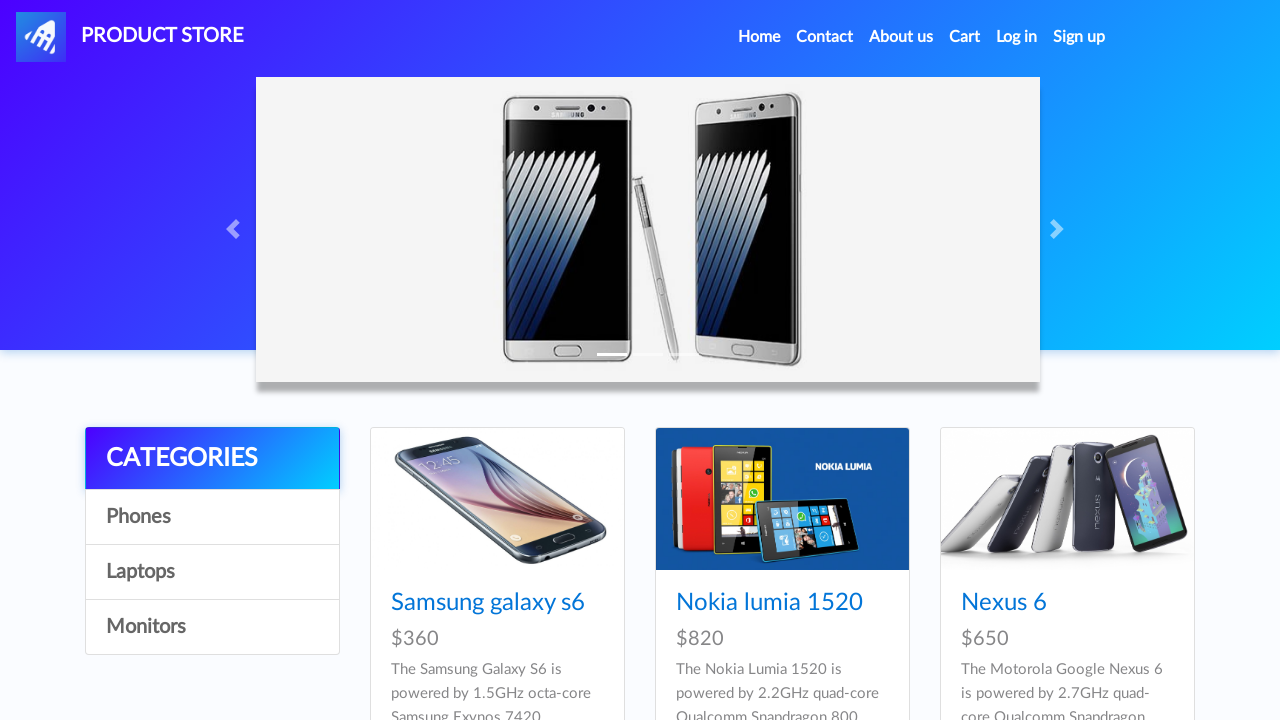

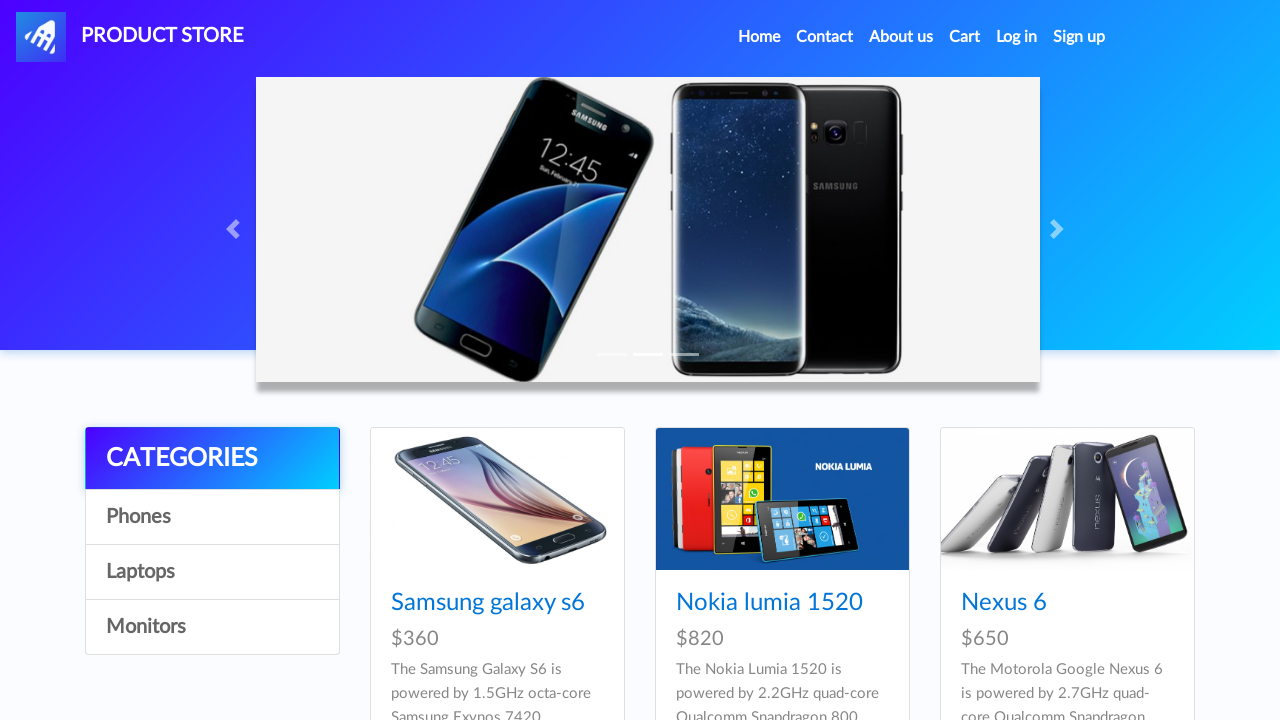